Tests error handling by navigating to an invalid room ID URL and verifying the page handles the error gracefully without crashing.

Starting URL: https://decentralized-video-app.vercel.app

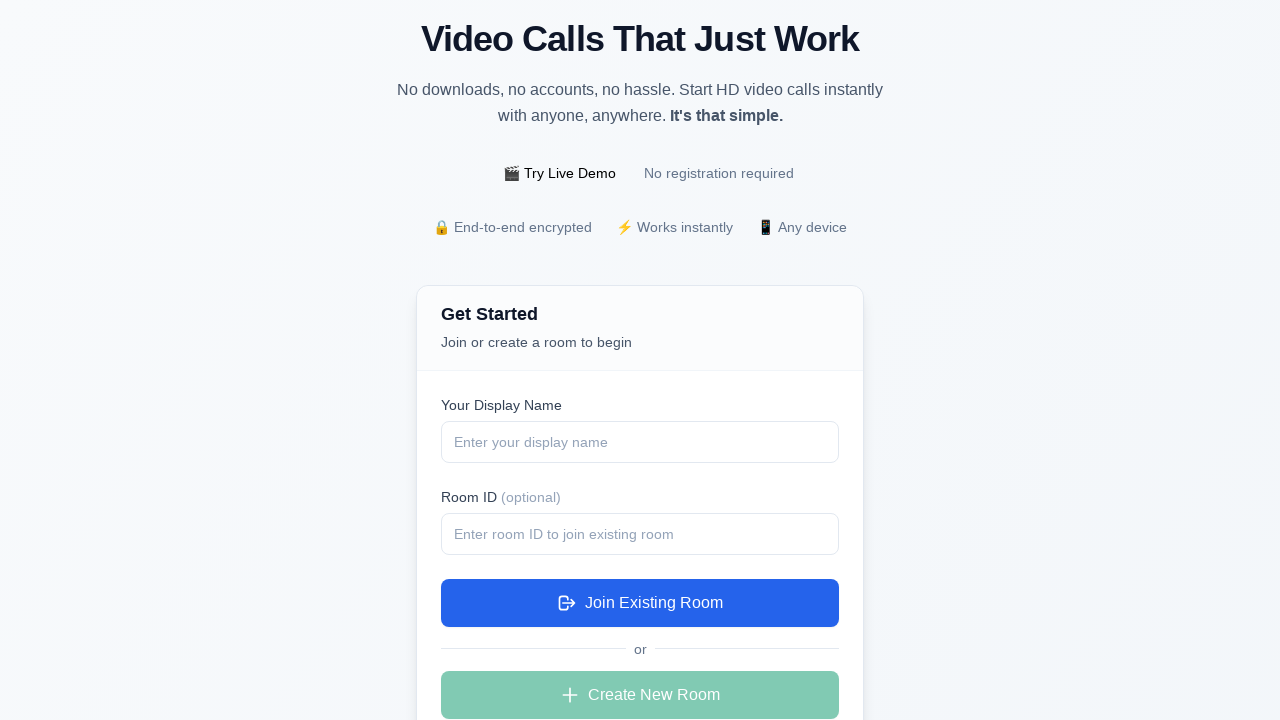

Initial page load completed with domcontentloaded state
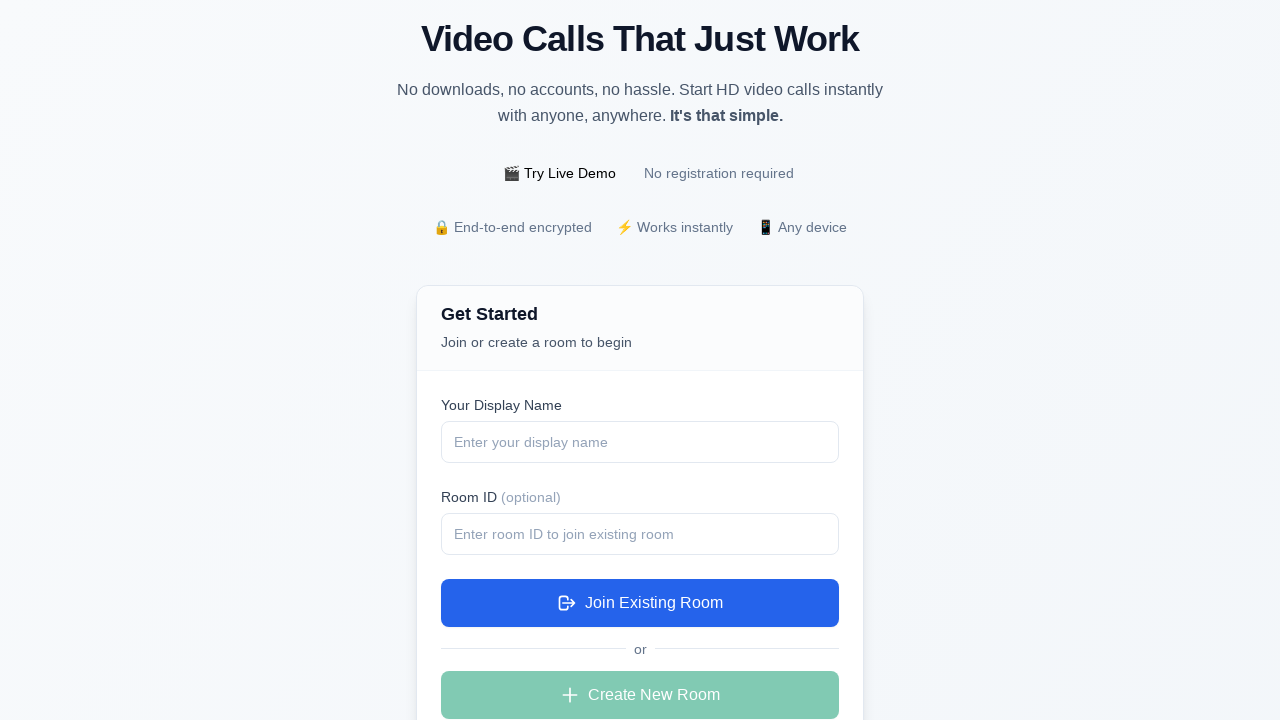

Navigated to invalid room ID URL to test error handling
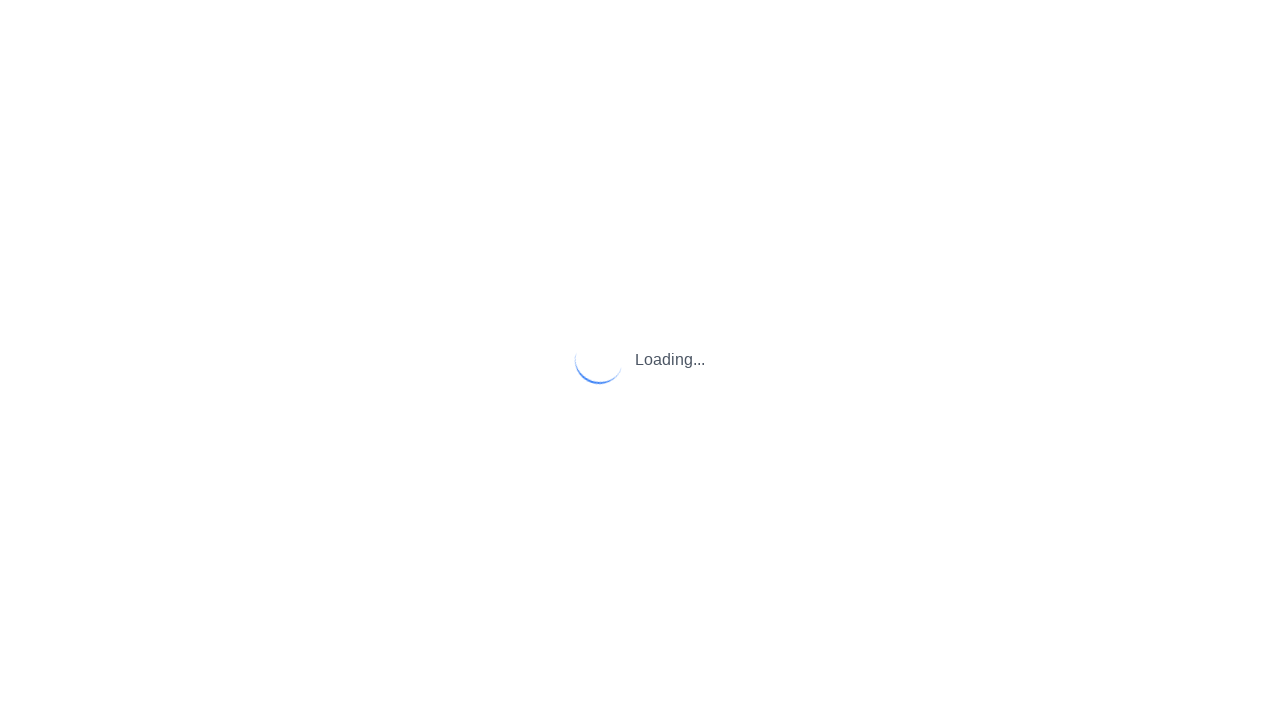

Waited 2 seconds for page to respond to invalid room ID
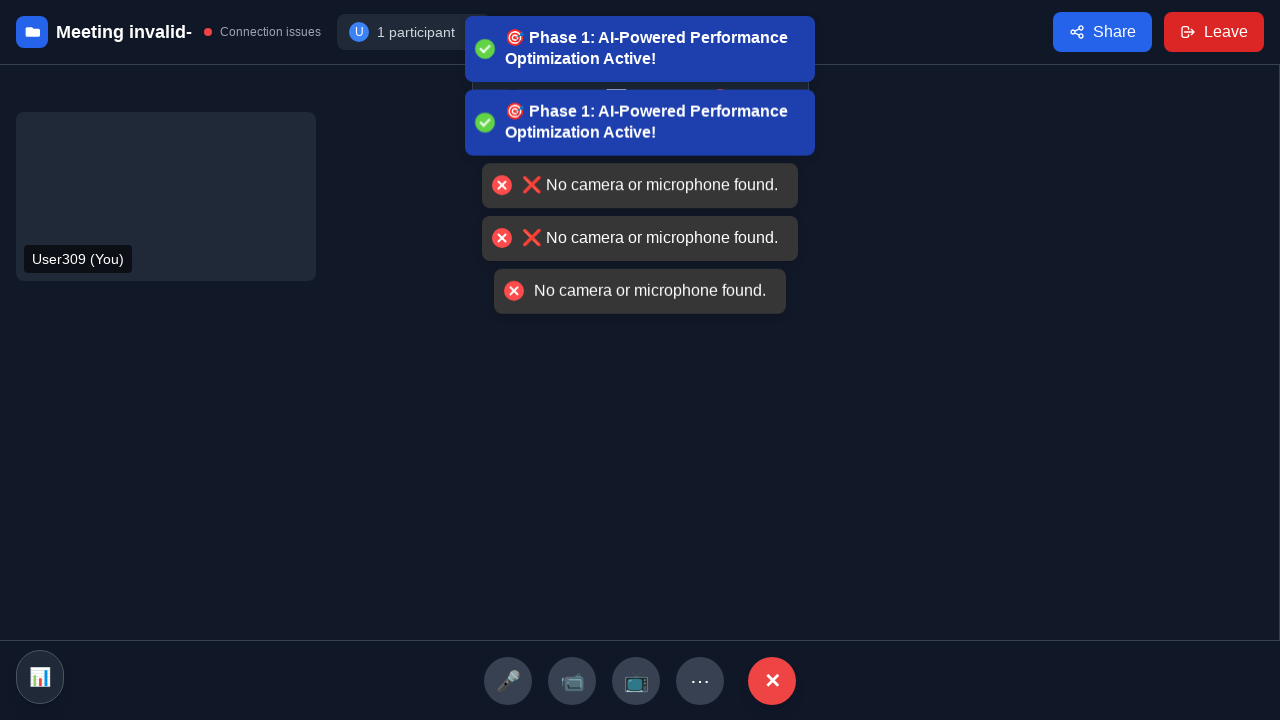

Reloaded page to test recovery from invalid room ID error
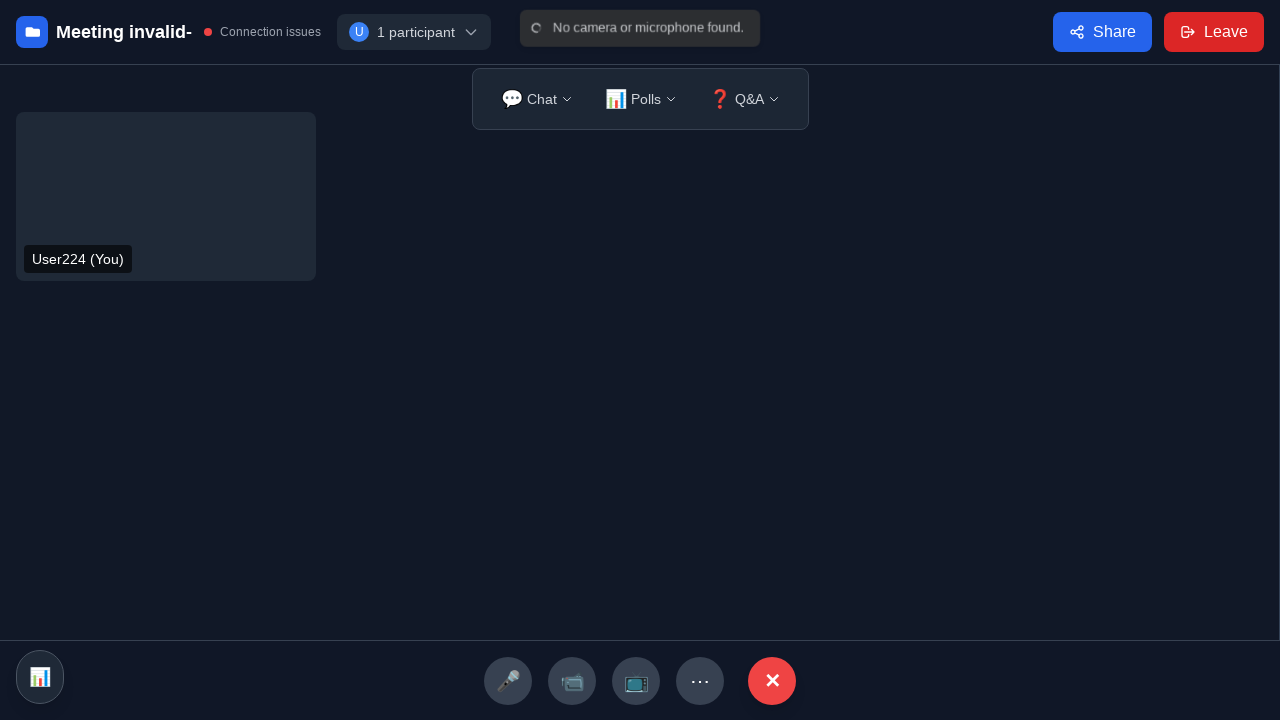

Waited 3 seconds after page reload
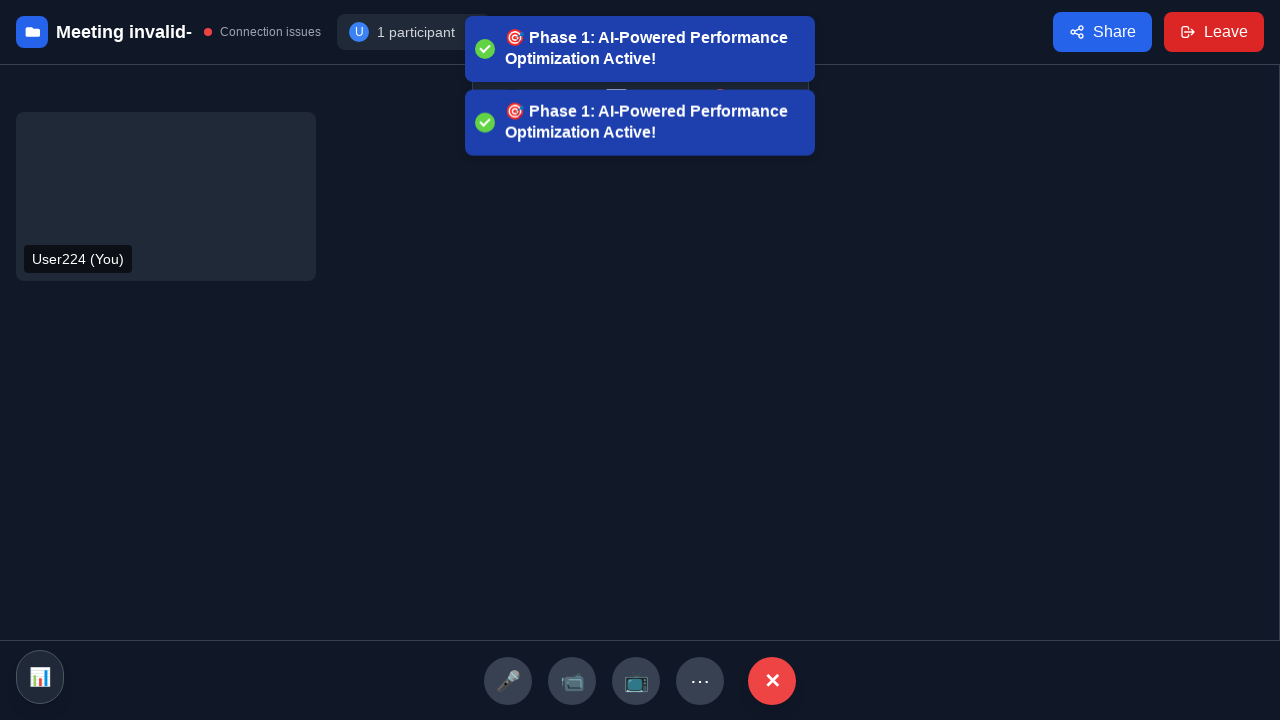

Verified page body is visible - application handled error gracefully without crashing
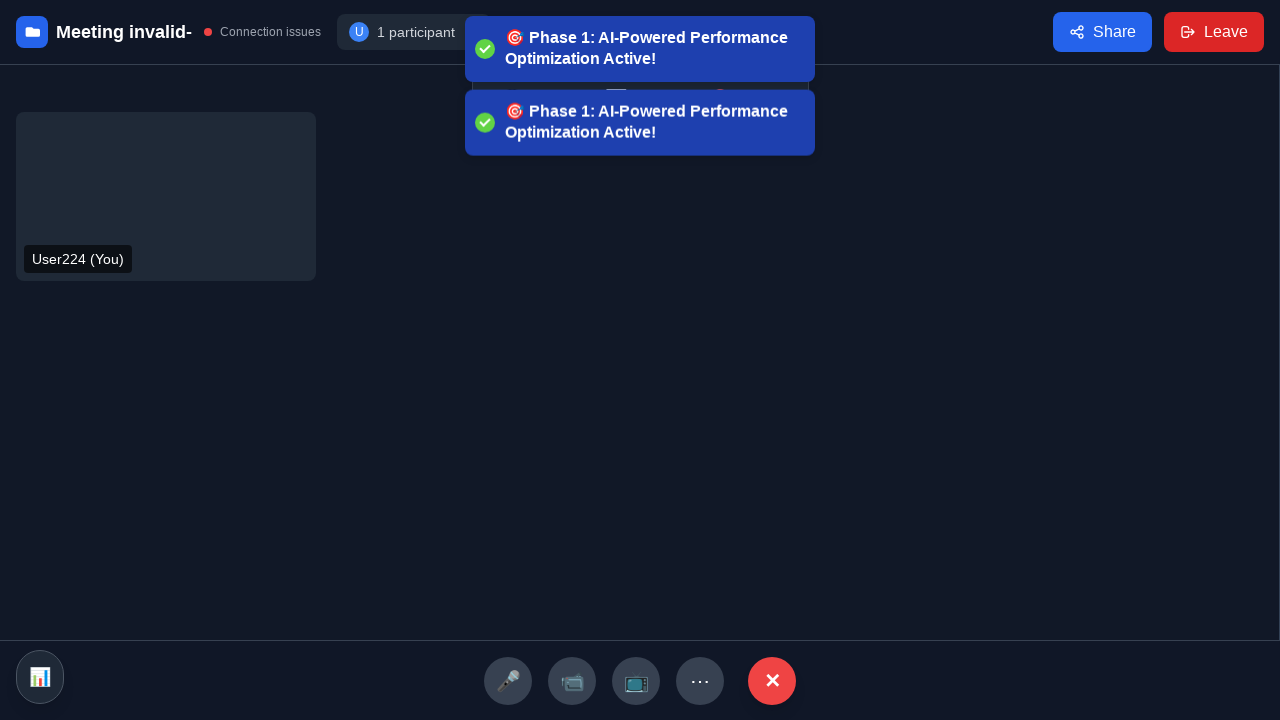

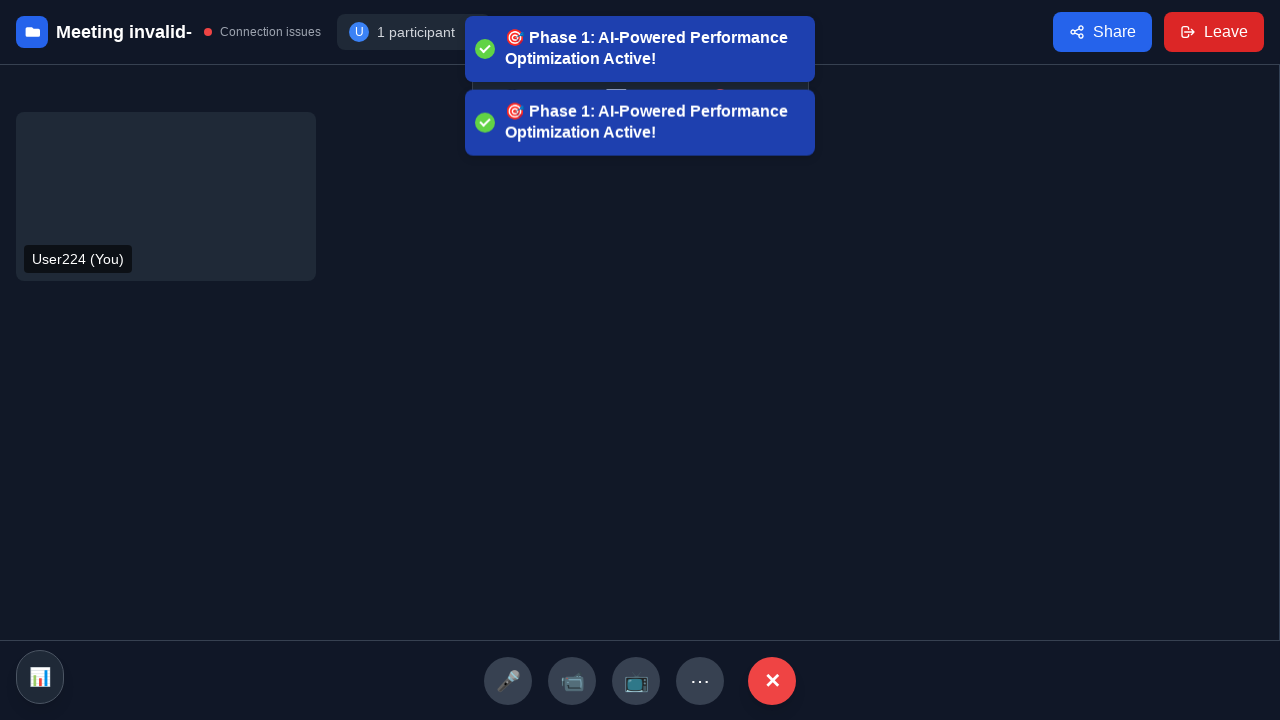